Tests click events on a practice automation page by clicking various animal buttons (cat, pig, dog, cow) and verifying that the correct animal sound text is displayed after each click.

Starting URL: https://practice-automation.com/click-events/

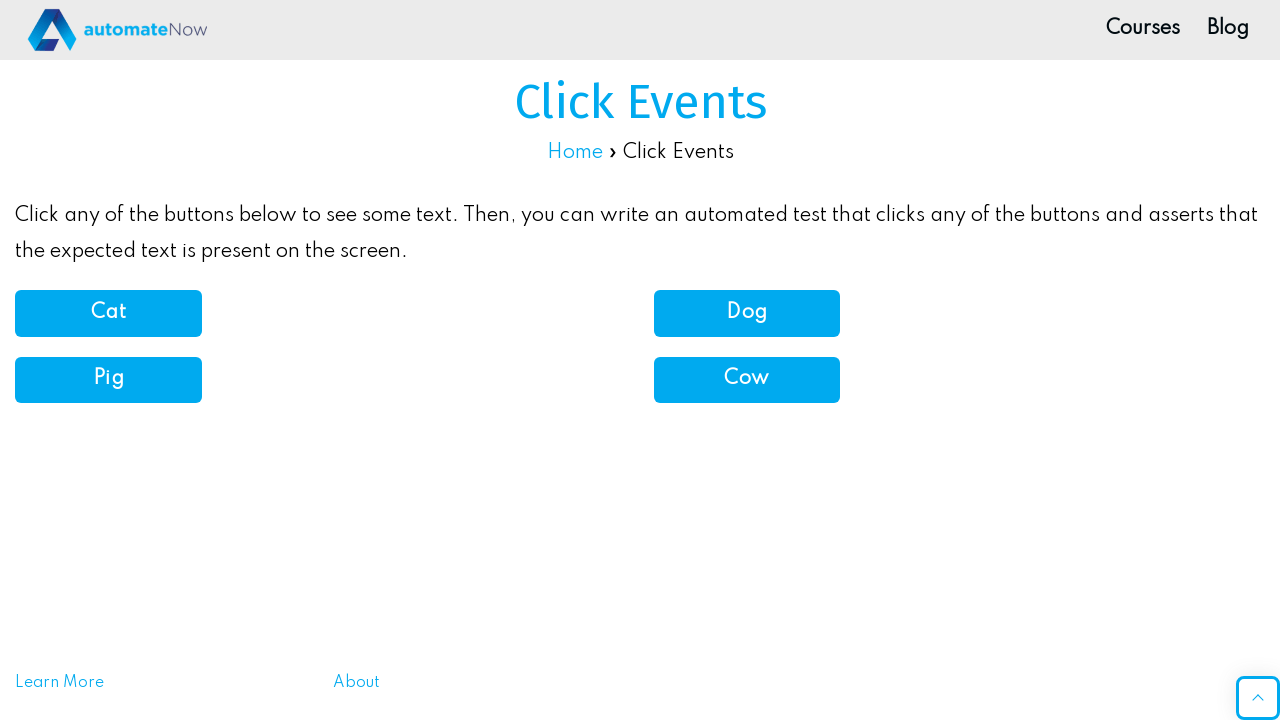

Located page title element
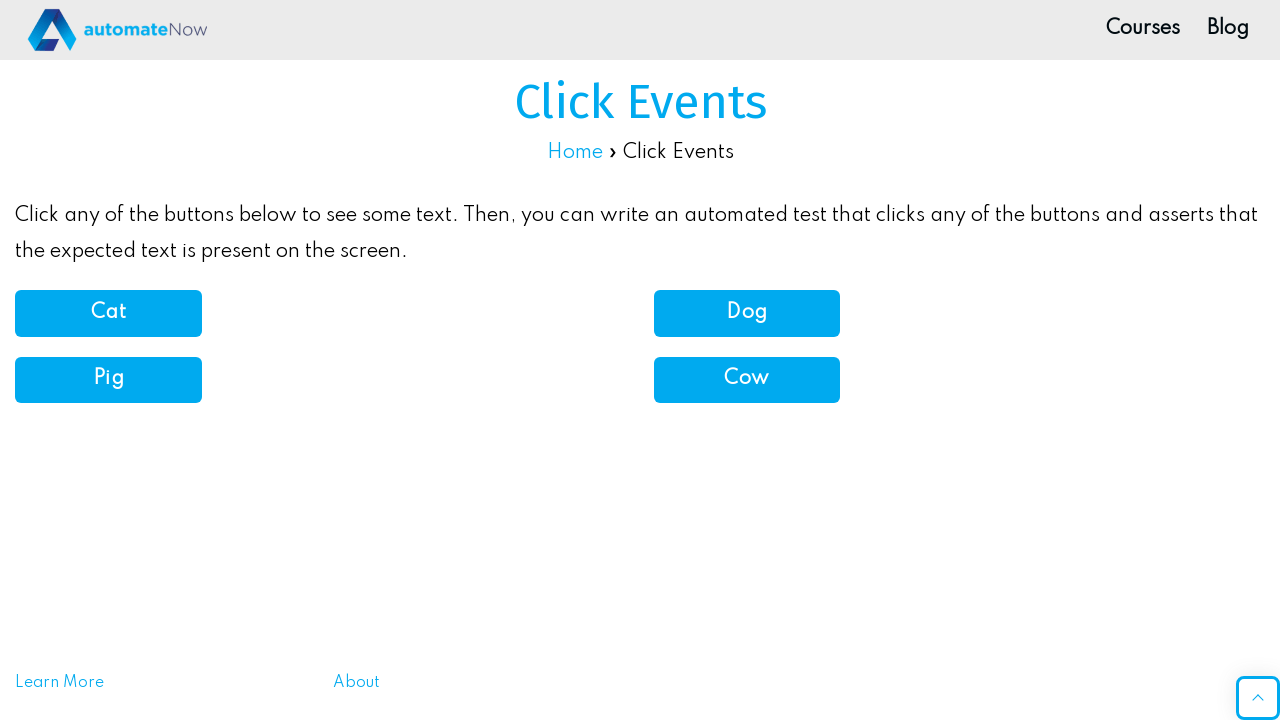

Verified page title is 'Click Events'
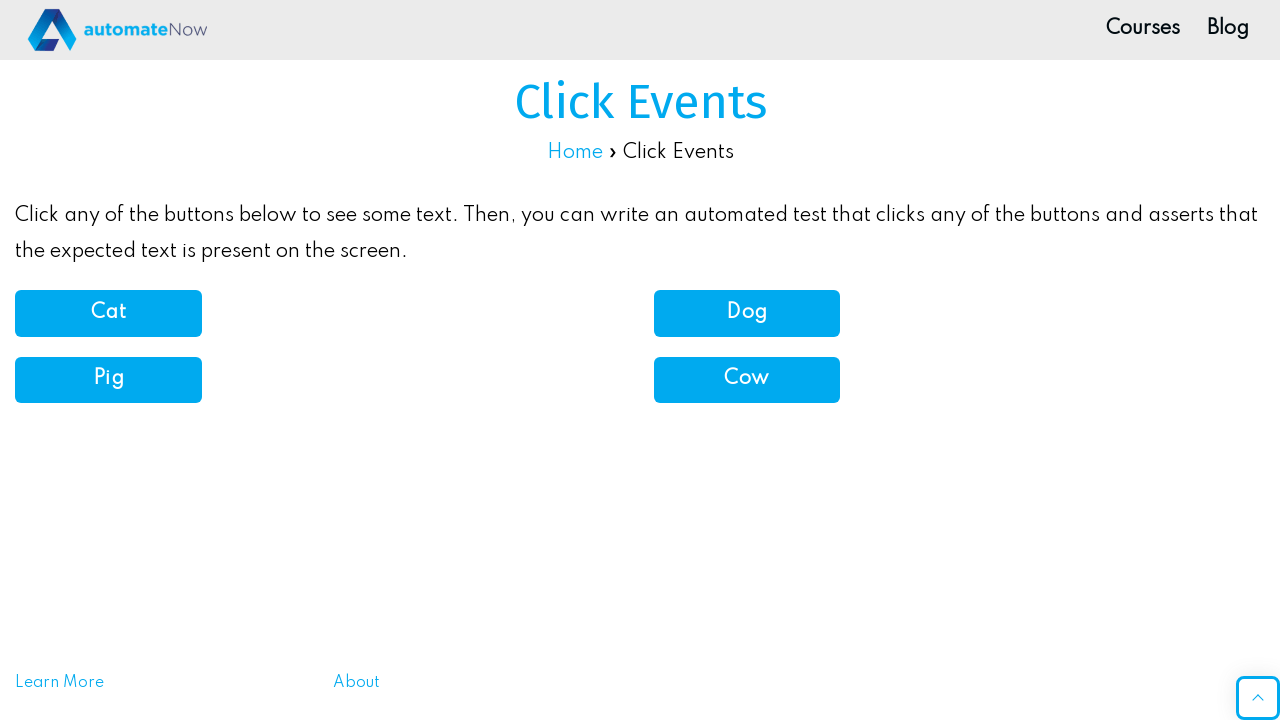

Located Home link
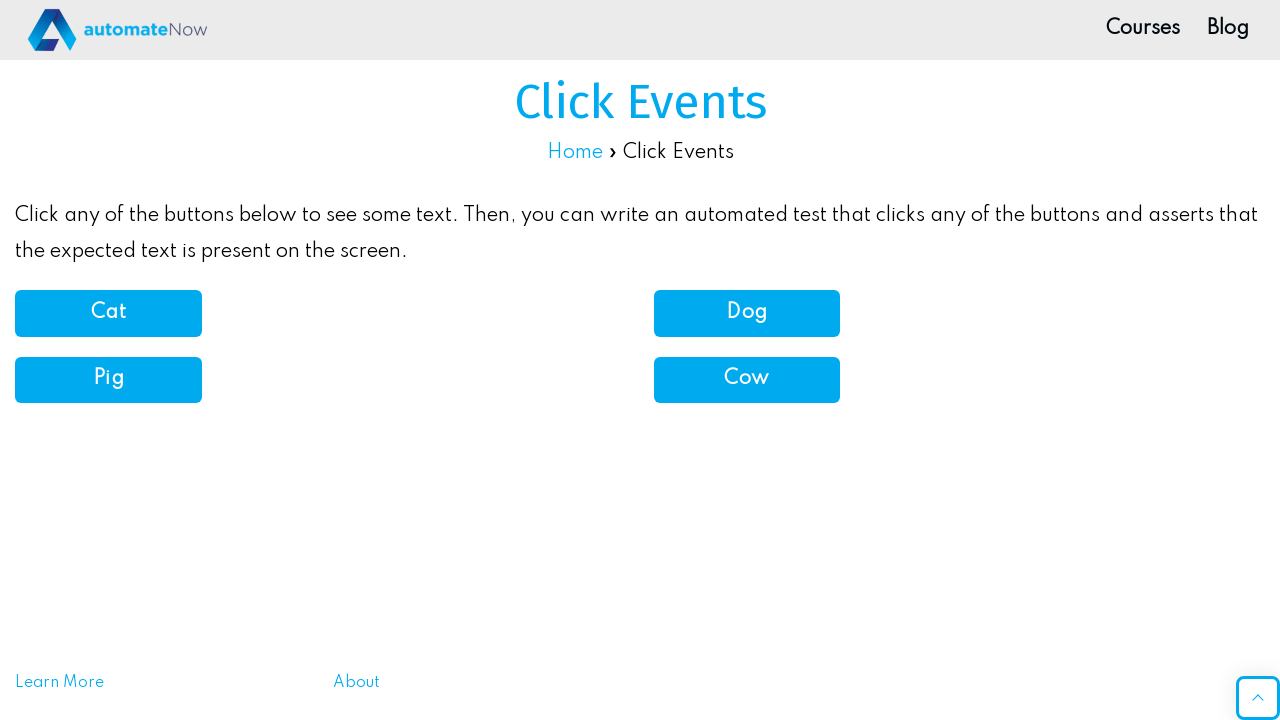

Verified Home link text is 'Home'
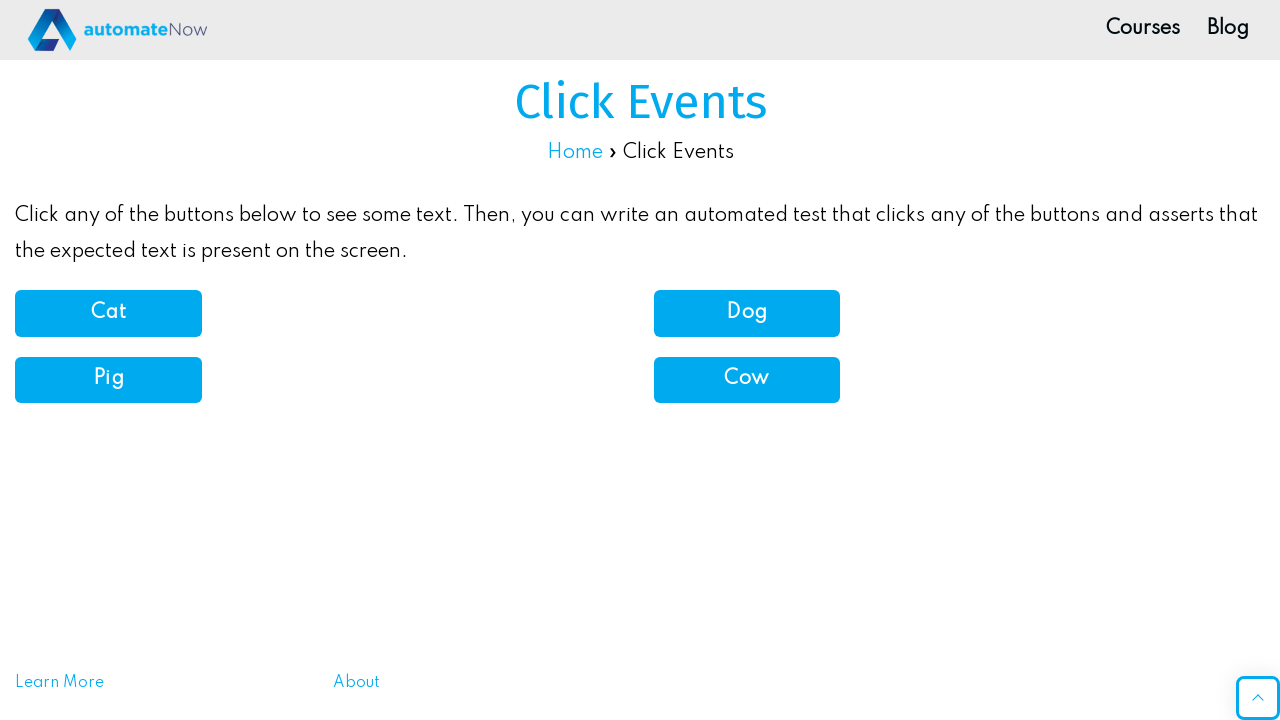

Clicked cat button at (108, 313) on xpath=//article[@id='post-3145']/div/div[3]/div/div/div/div/button/b
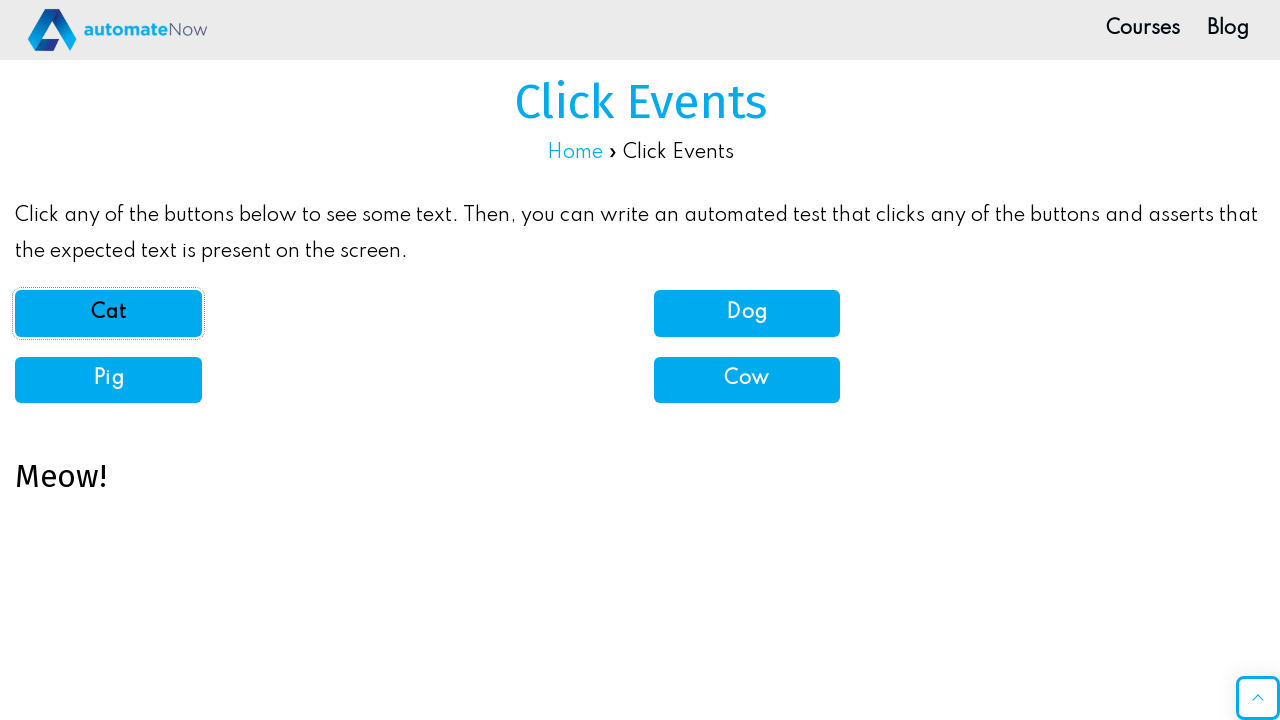

Located demo text element
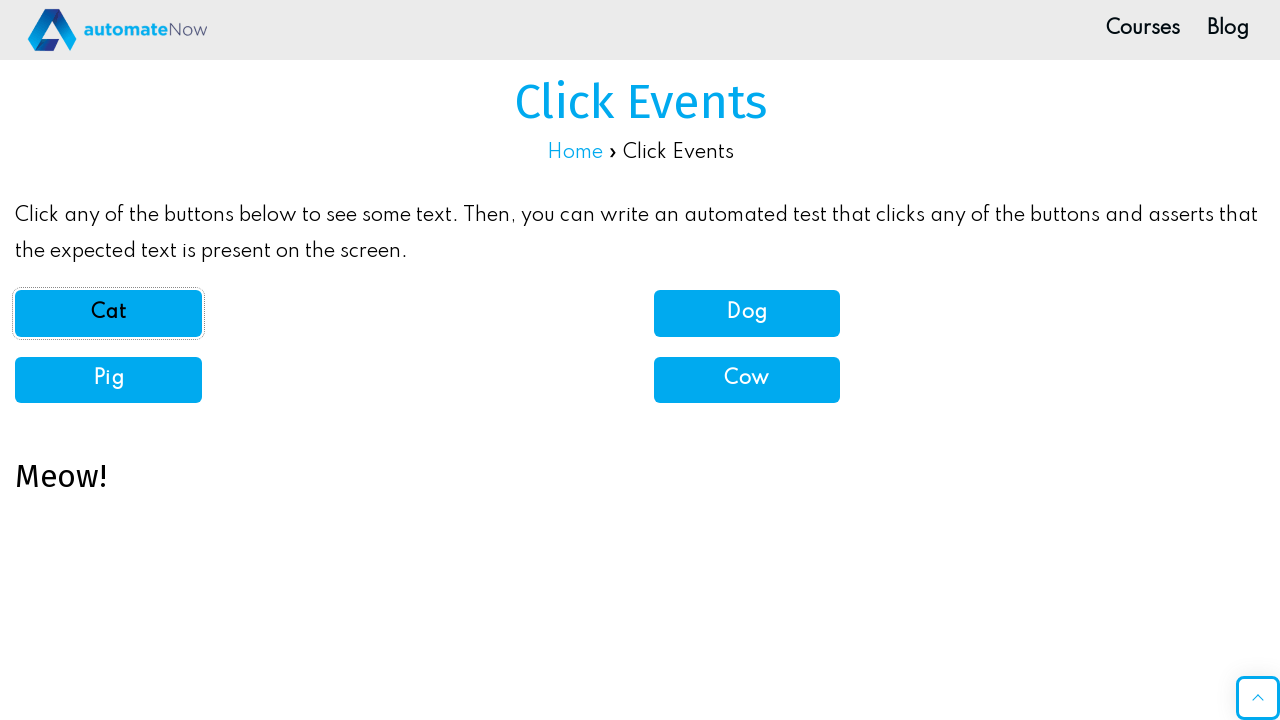

Verified cat button produced 'Meow!' sound
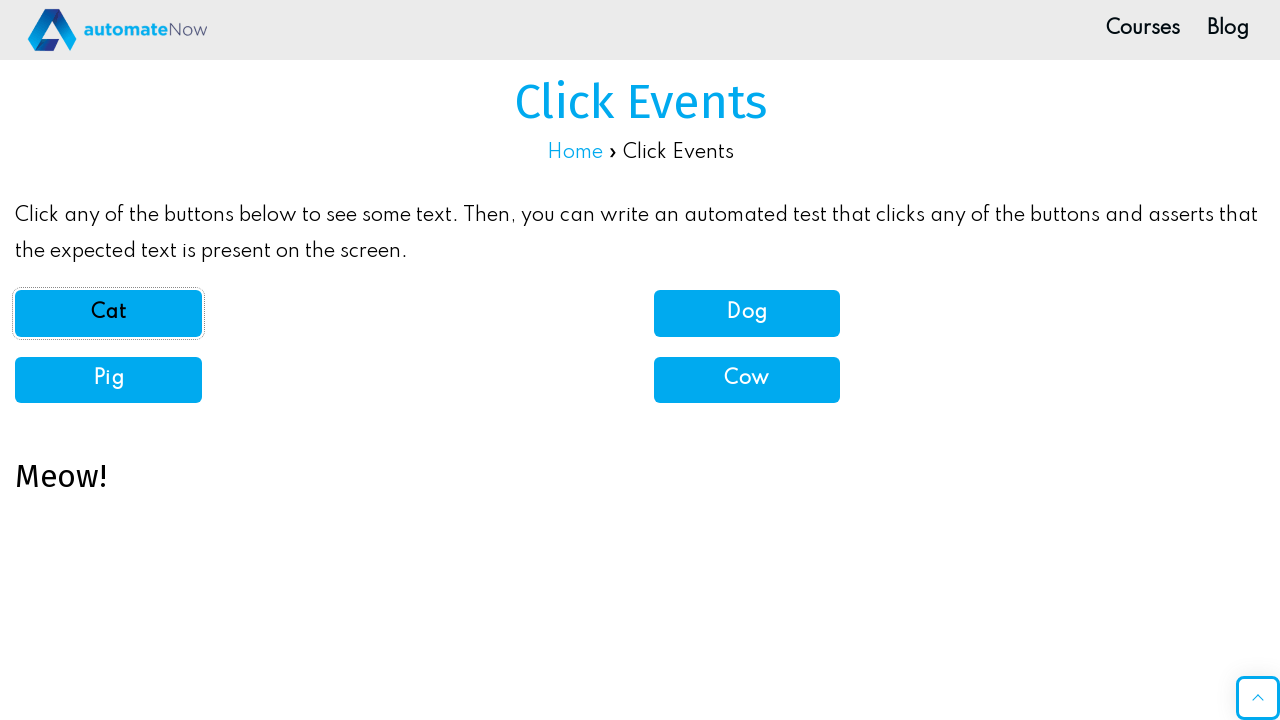

Clicked pig button at (108, 380) on xpath=//button[@onclick='pigSound()']
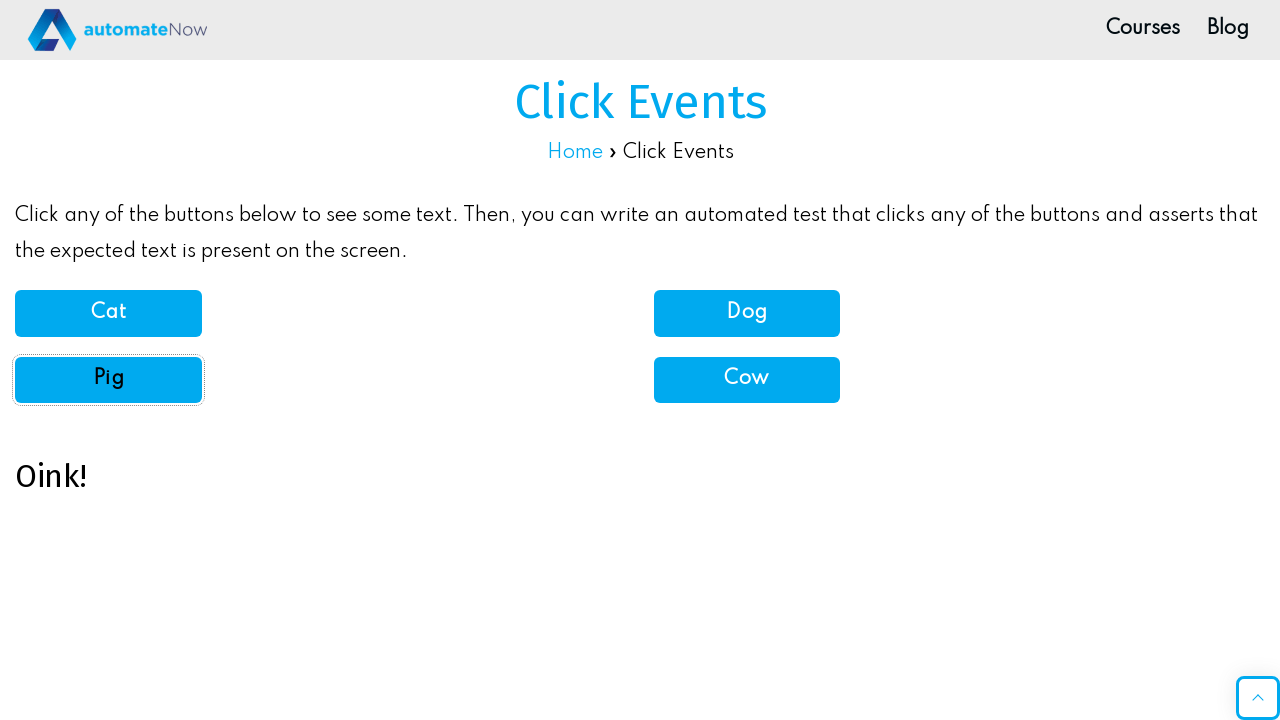

Verified pig button produced 'Oink!' sound
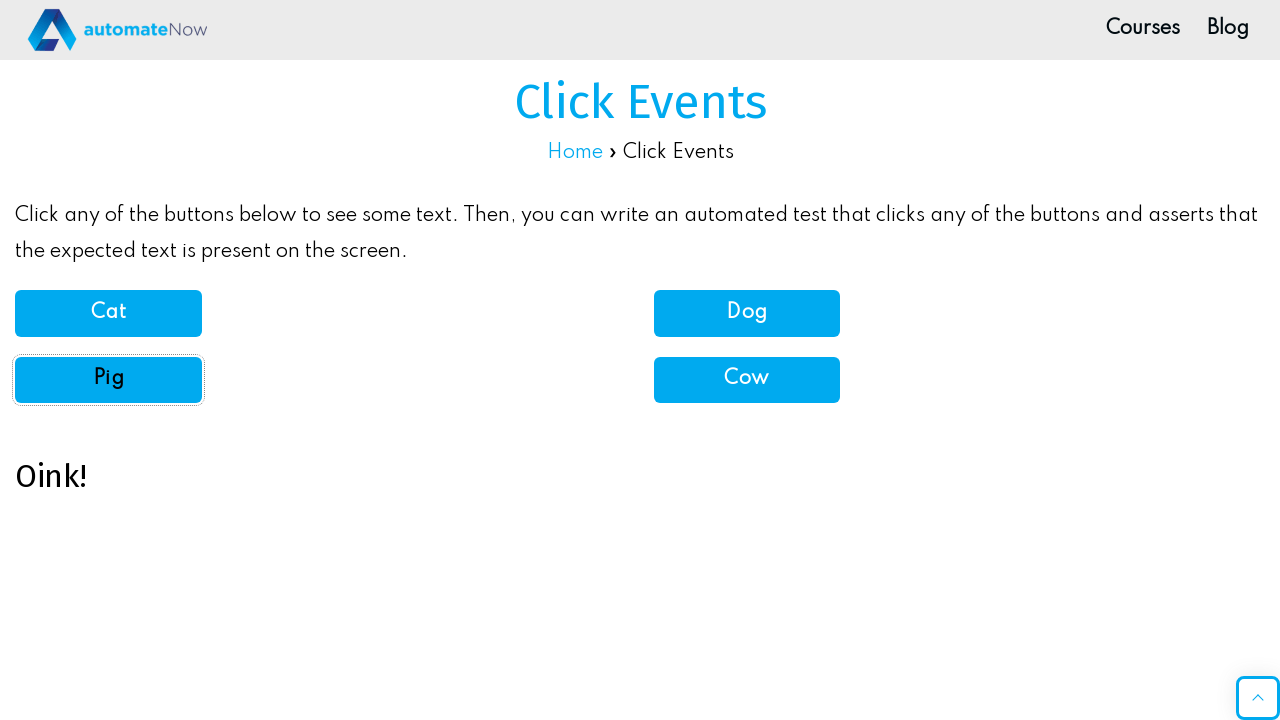

Clicked dog button at (747, 313) on xpath=//article[@id='post-3145']/div/div[3]/div/div/div/div[2]/button/b
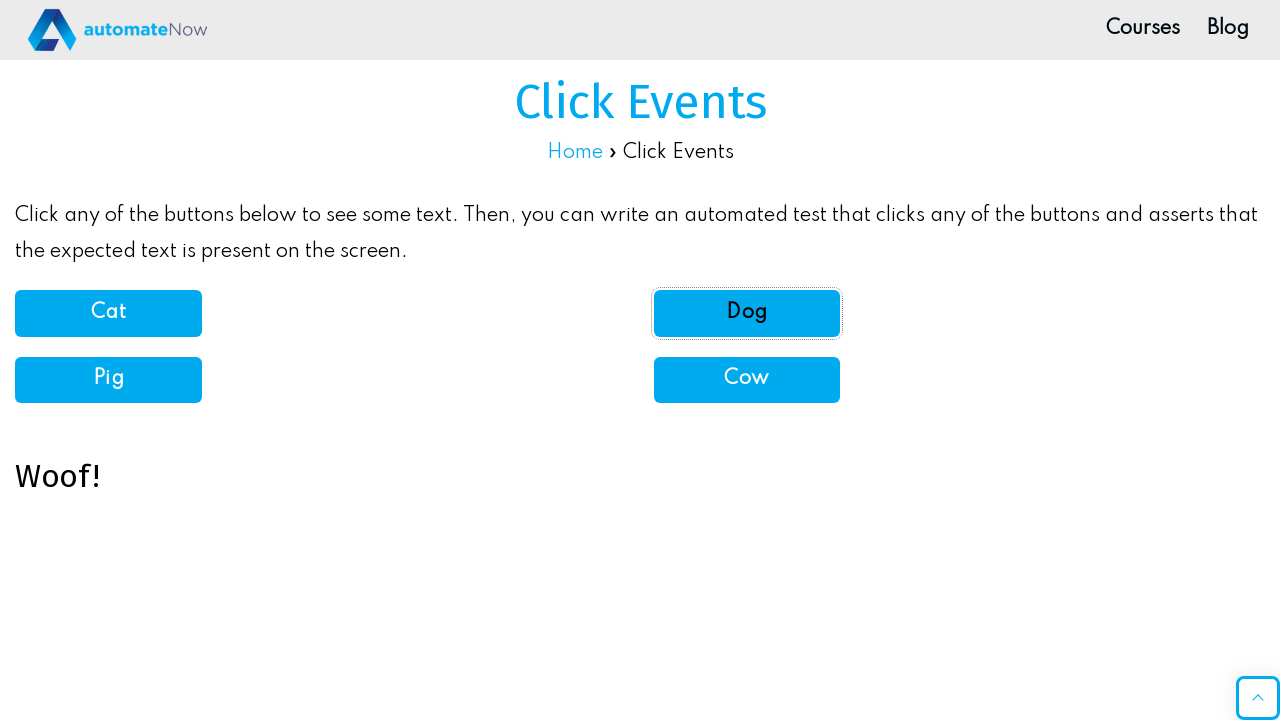

Verified dog button produced 'Woof!' sound
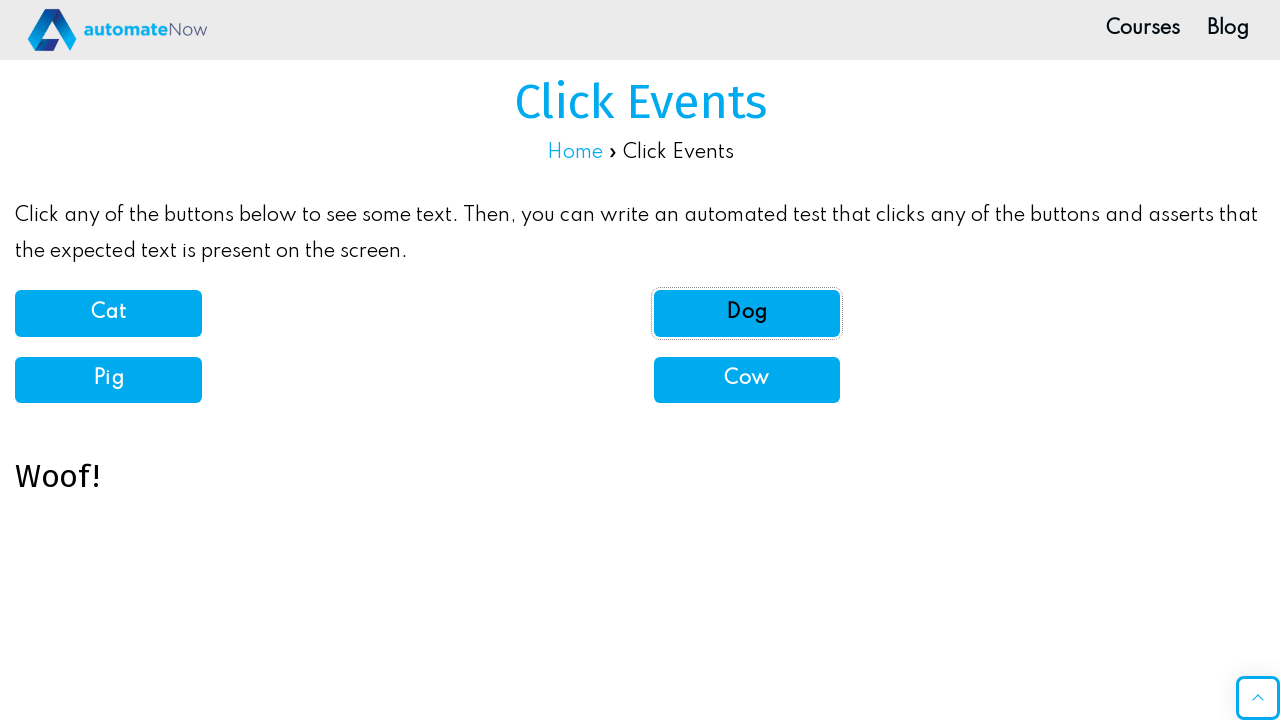

Clicked cow button at (747, 379) on xpath=//article[@id='post-3145']/div/div[5]/div[2]/button/b
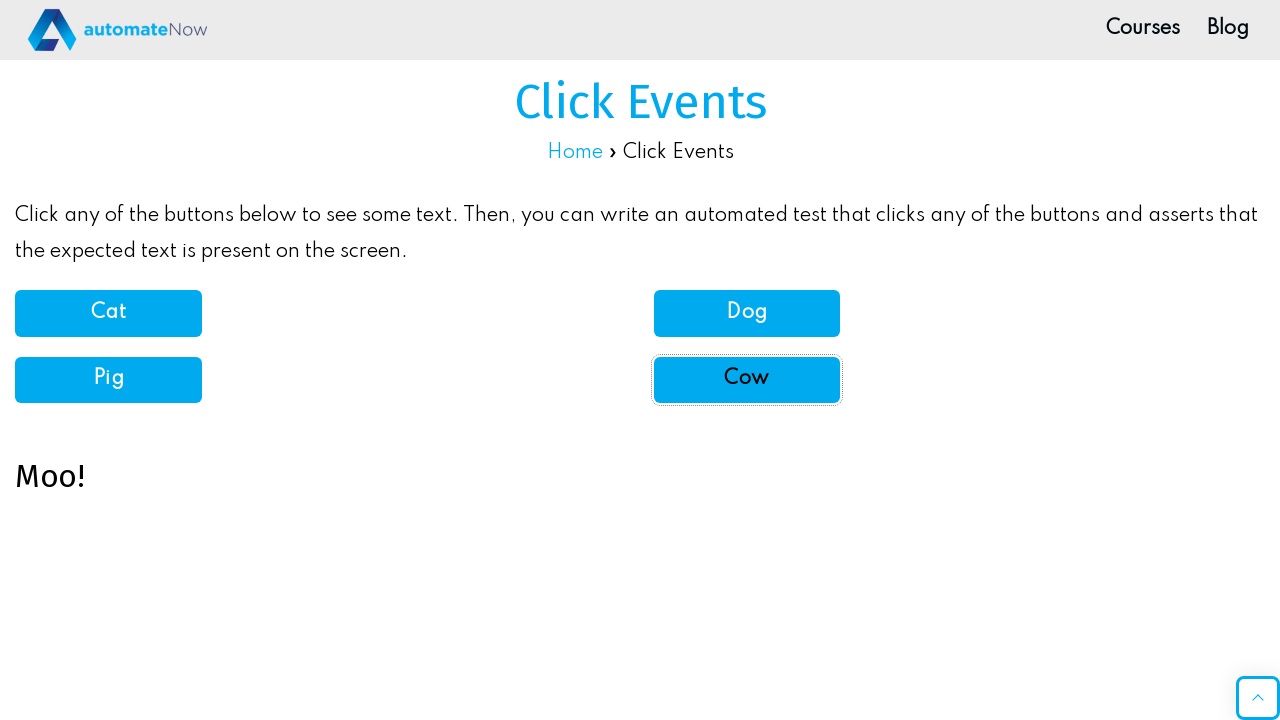

Verified cow button produced 'Moo!' sound
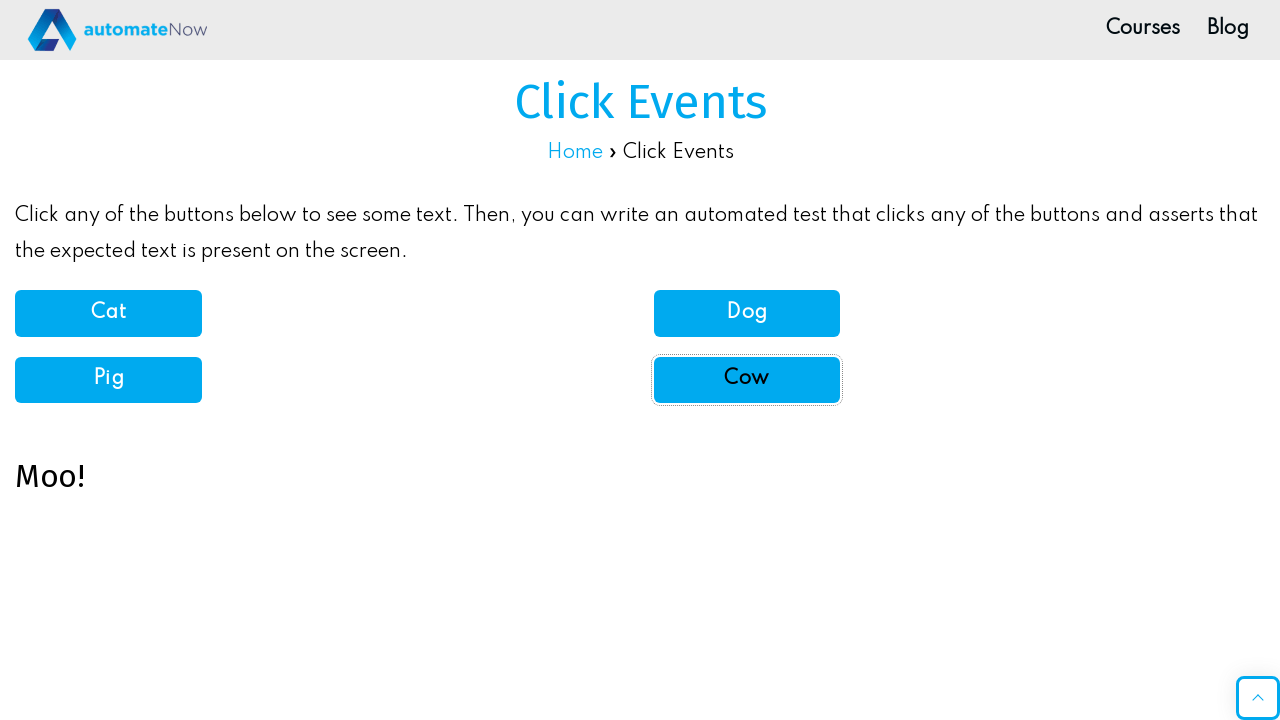

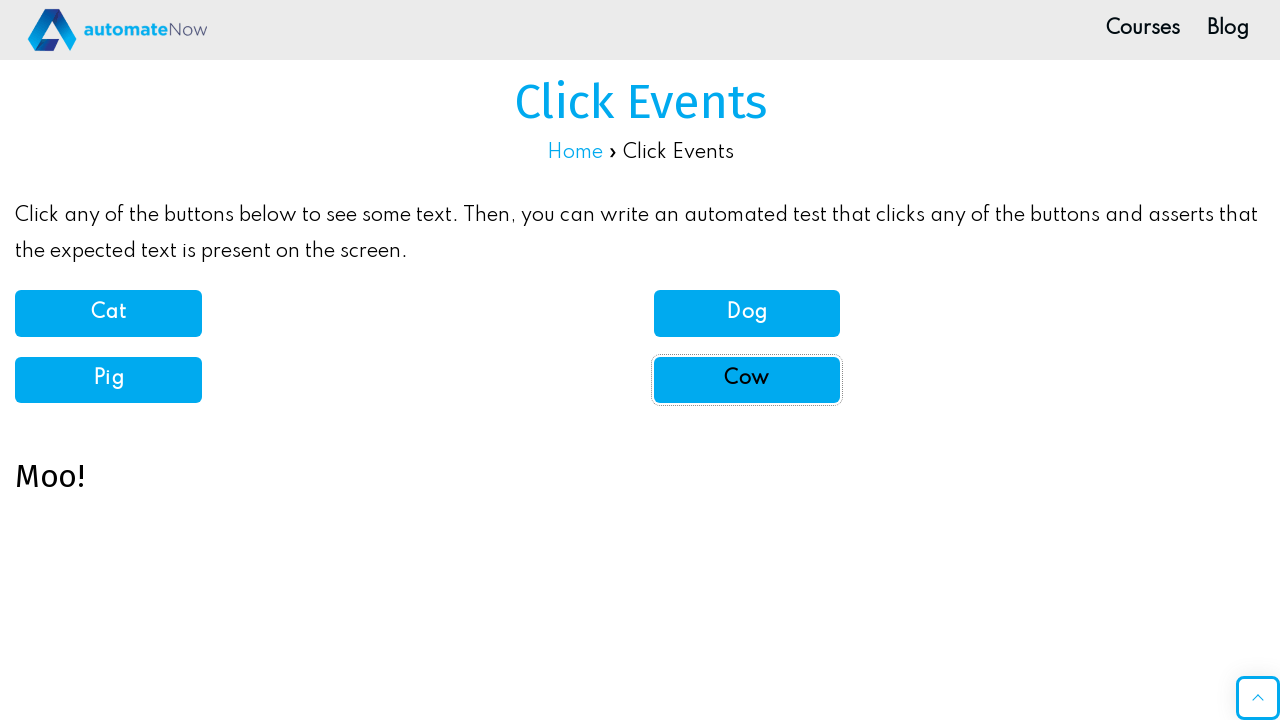